Tests that edits are cancelled when pressing Escape key

Starting URL: https://demo.playwright.dev/todomvc

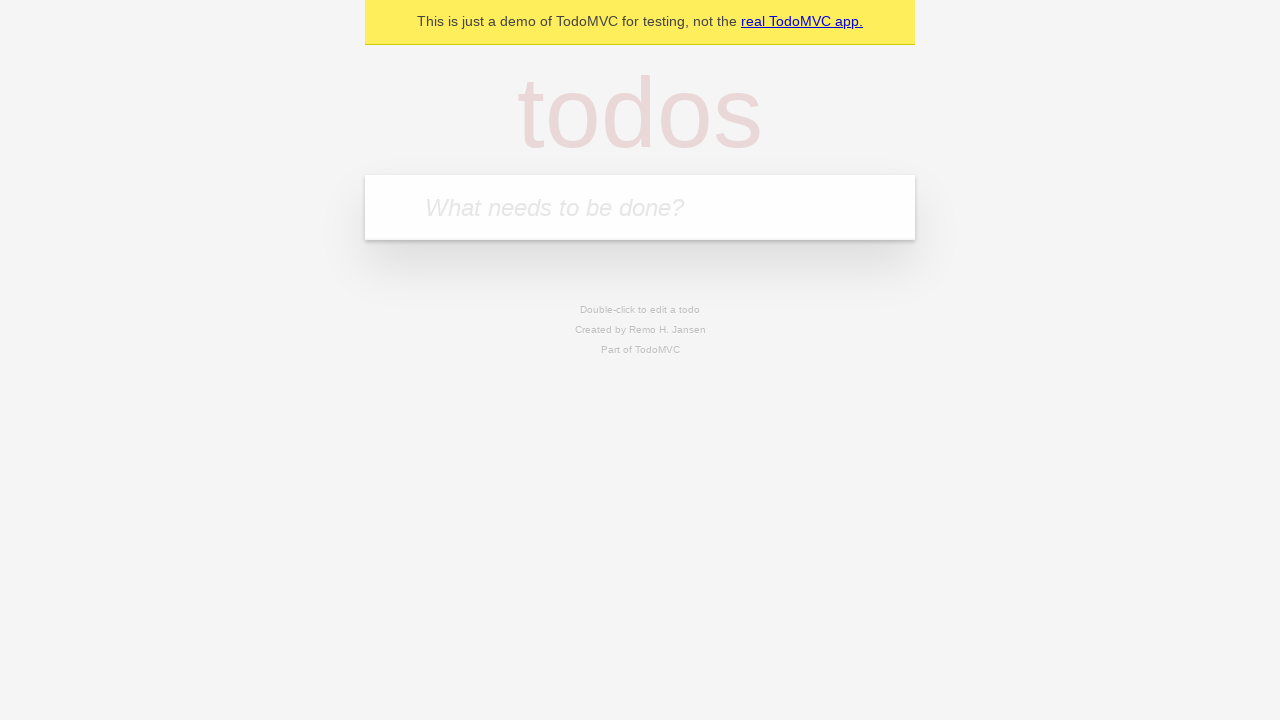

Filled todo input with 'buy some cheese' on internal:attr=[placeholder="What needs to be done?"i]
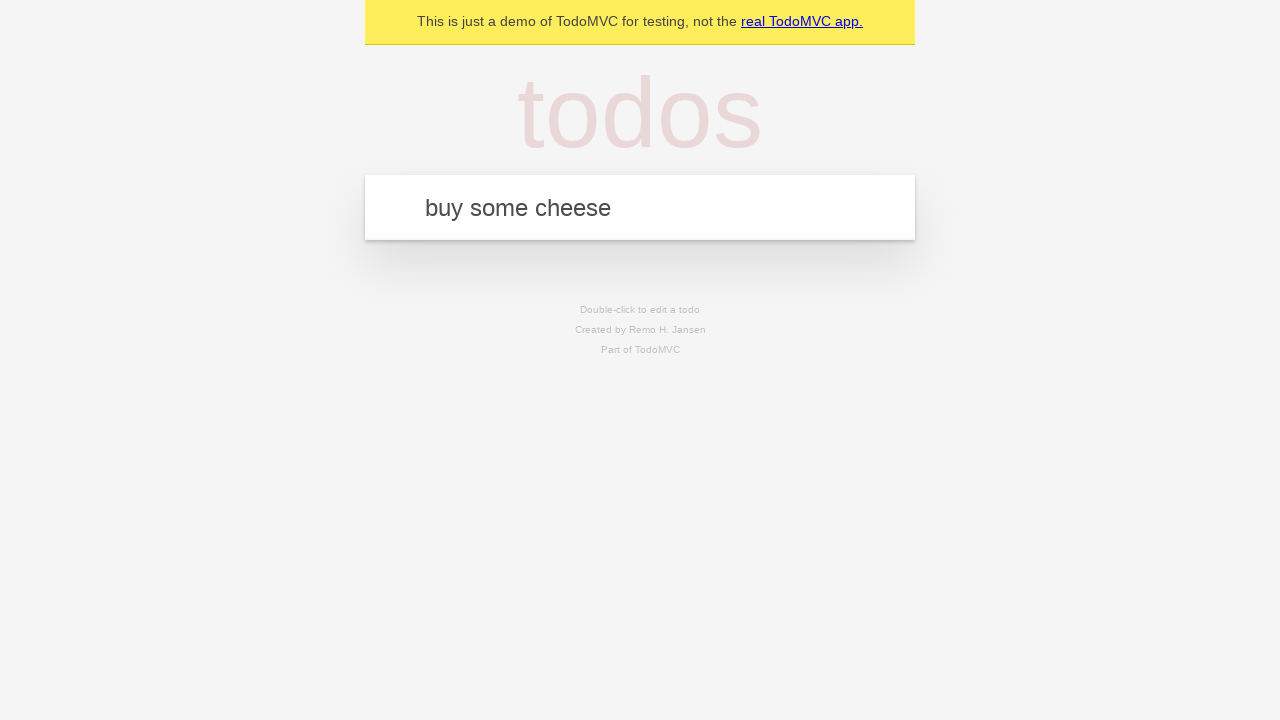

Pressed Enter to create first todo on internal:attr=[placeholder="What needs to be done?"i]
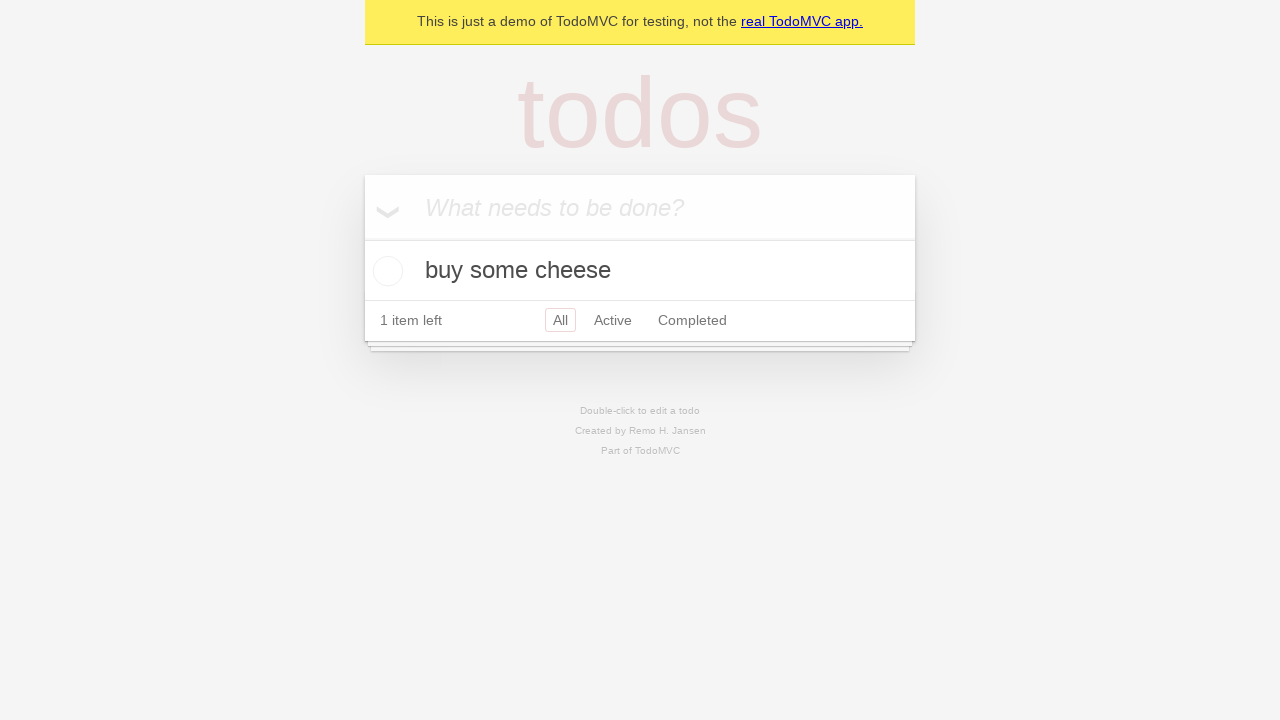

Filled todo input with 'feed the cat' on internal:attr=[placeholder="What needs to be done?"i]
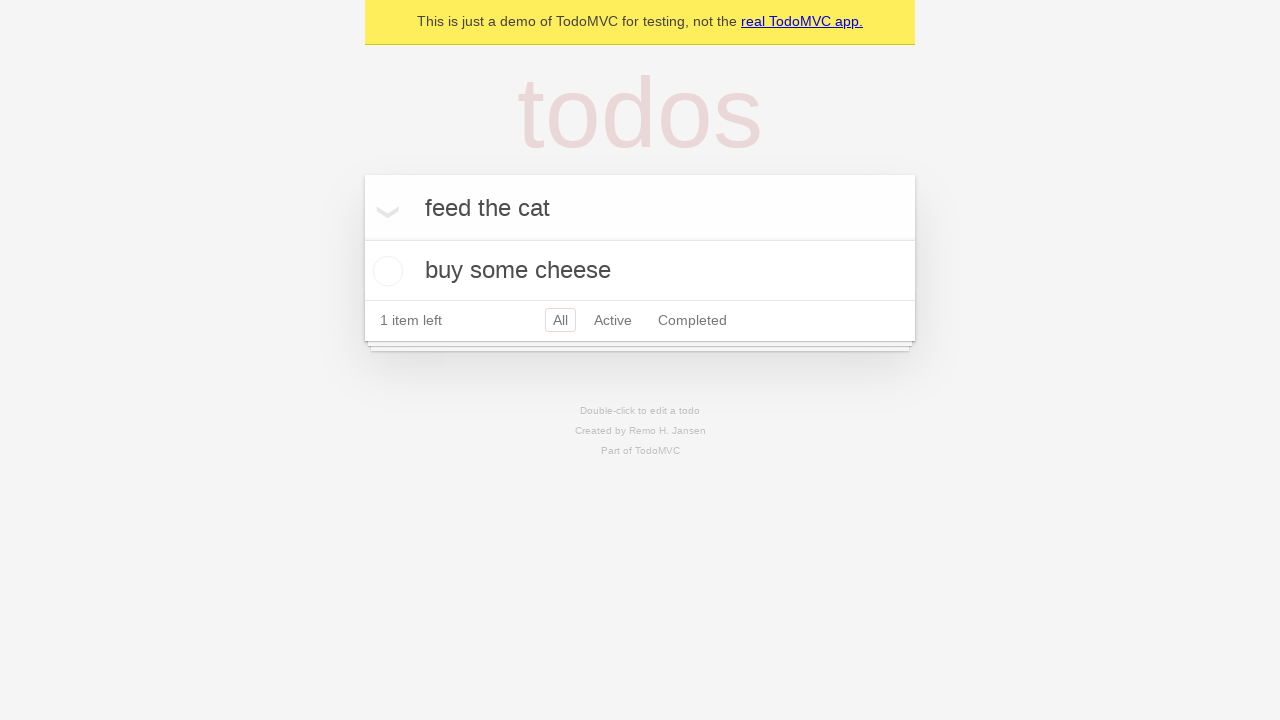

Pressed Enter to create second todo on internal:attr=[placeholder="What needs to be done?"i]
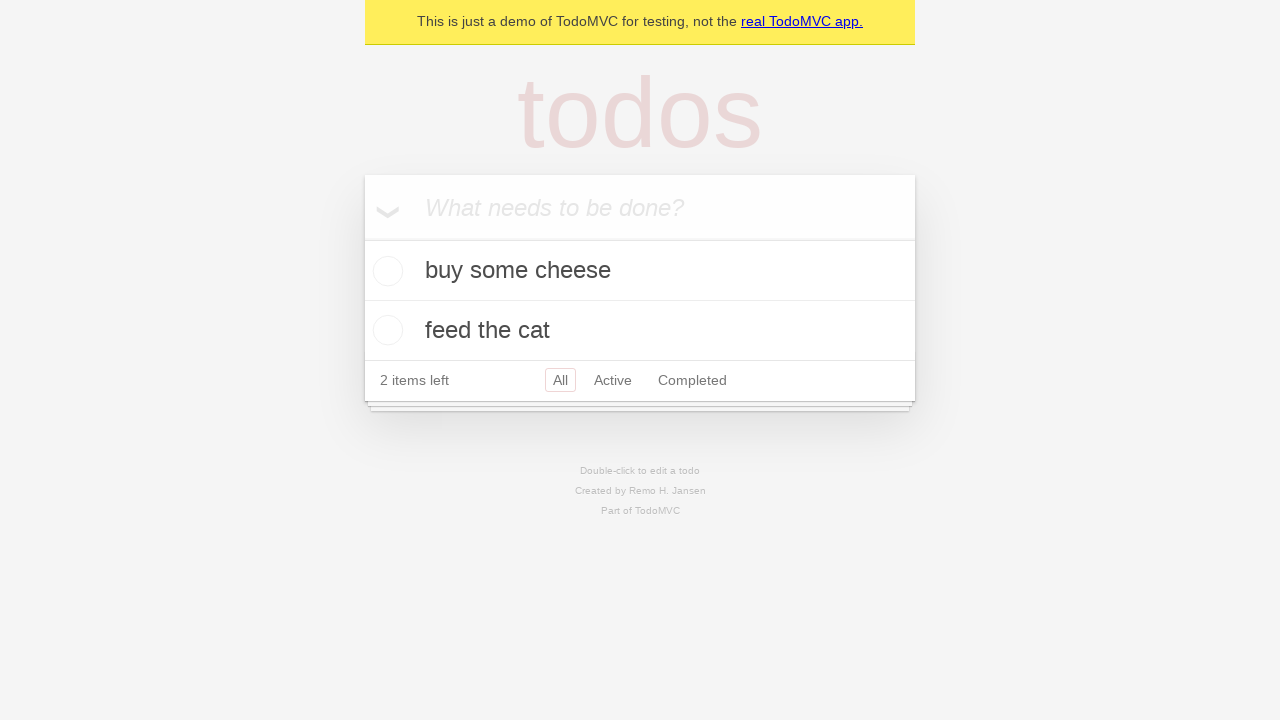

Filled todo input with 'book a doctors appointment' on internal:attr=[placeholder="What needs to be done?"i]
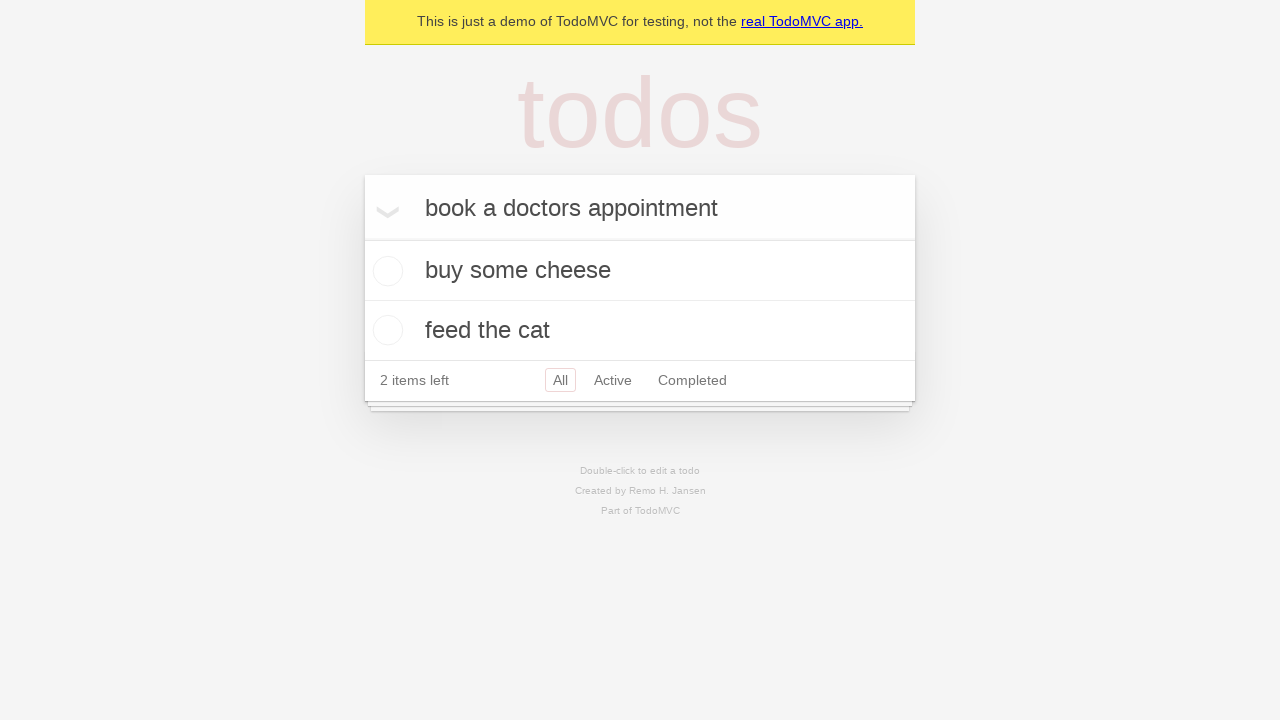

Pressed Enter to create third todo on internal:attr=[placeholder="What needs to be done?"i]
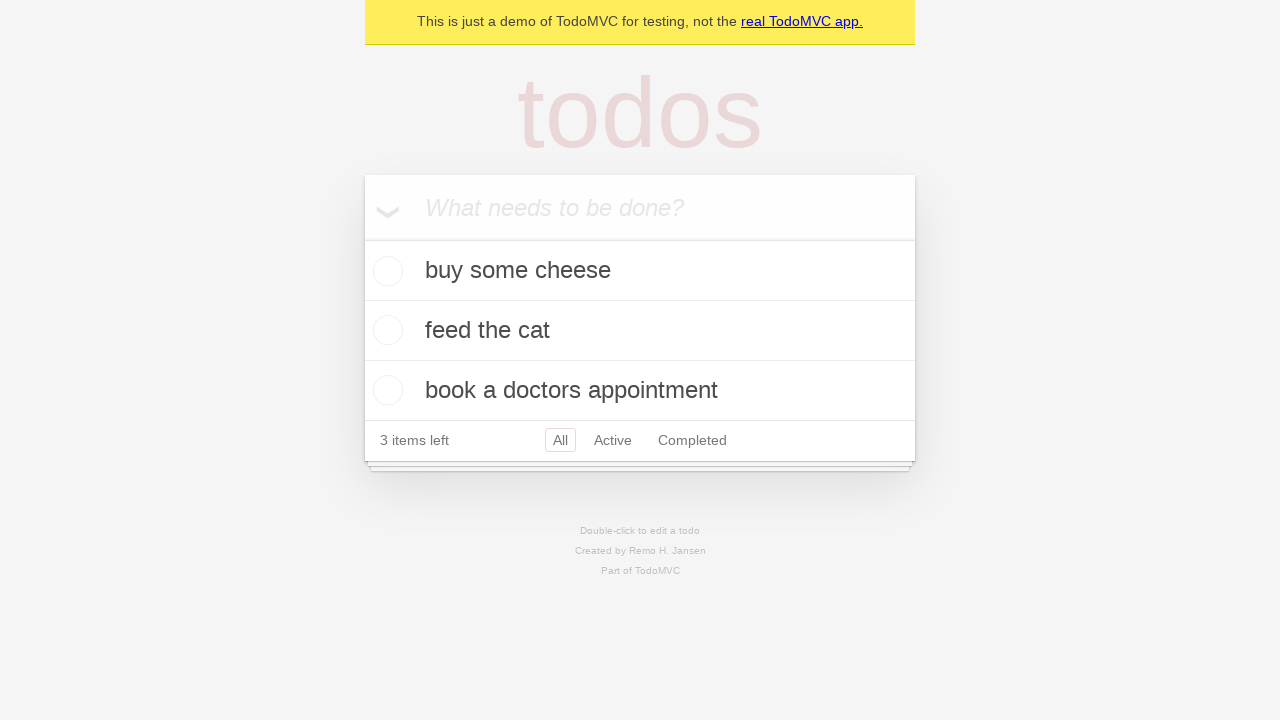

Double-clicked second todo to enter edit mode at (640, 331) on internal:testid=[data-testid="todo-item"s] >> nth=1
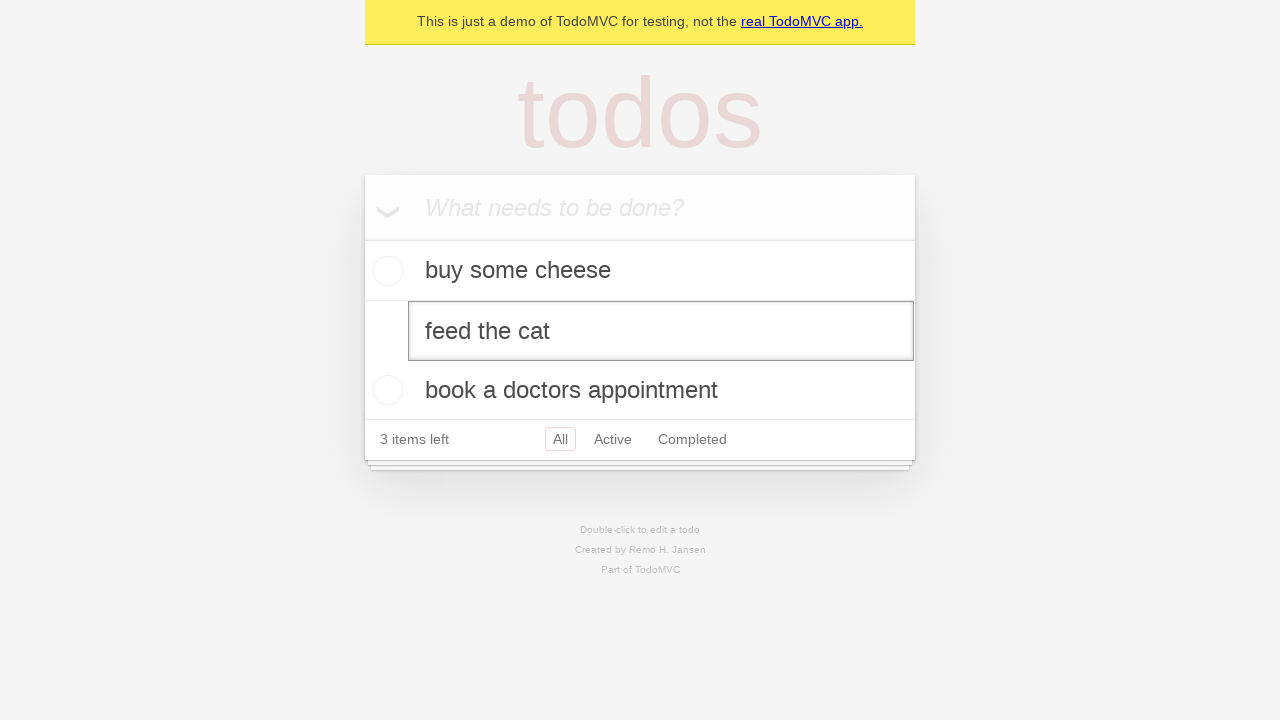

Filled edit field with 'buy some sausages' on internal:testid=[data-testid="todo-item"s] >> nth=1 >> internal:role=textbox[nam
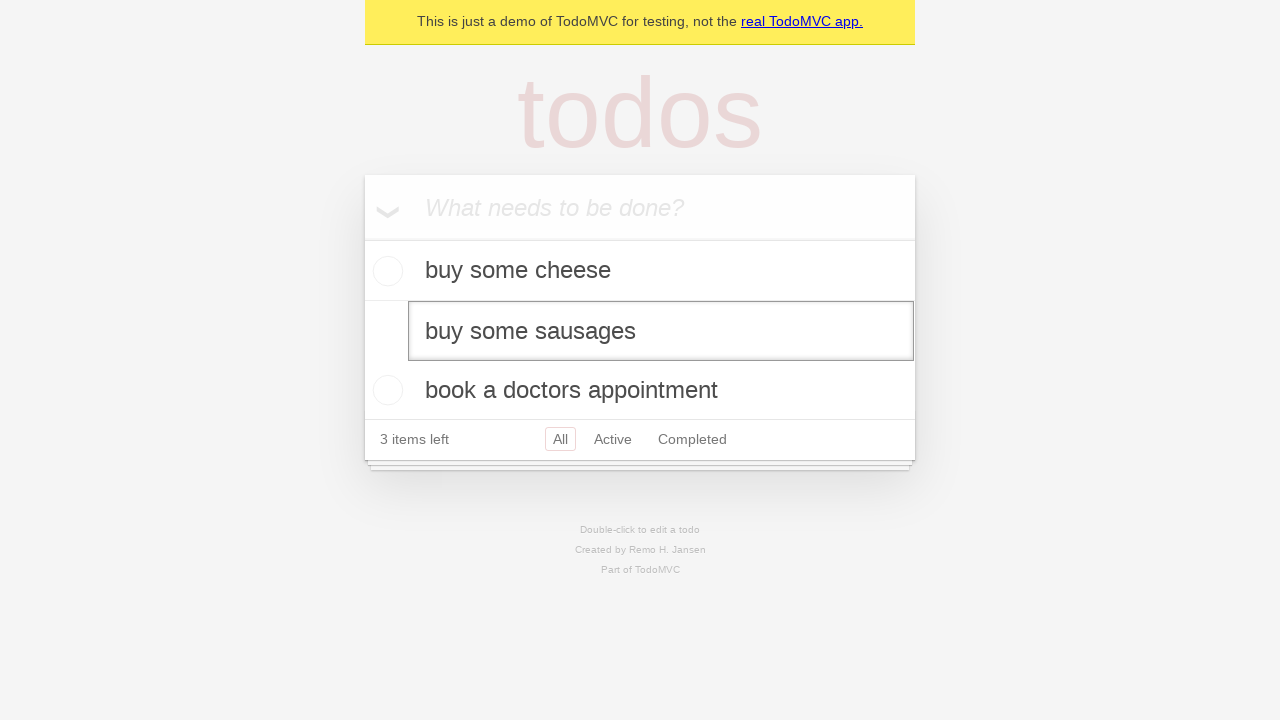

Pressed Escape to cancel edits and verify changes are reverted on internal:testid=[data-testid="todo-item"s] >> nth=1 >> internal:role=textbox[nam
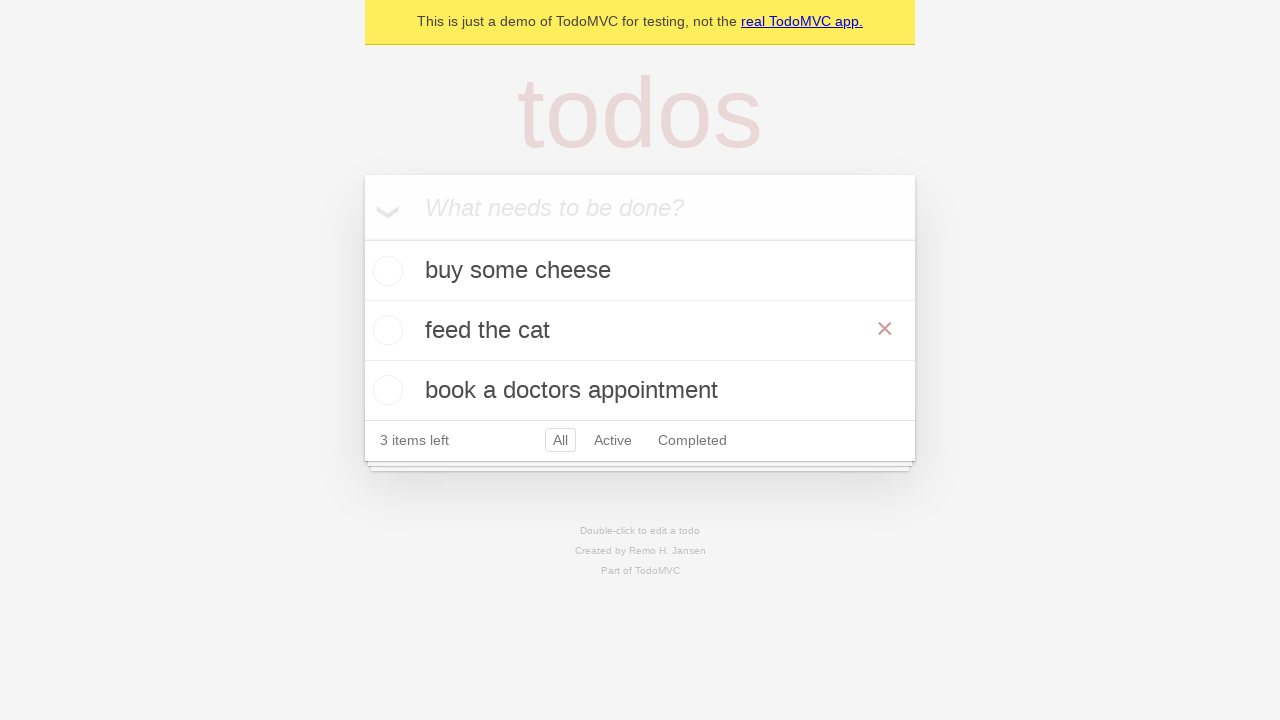

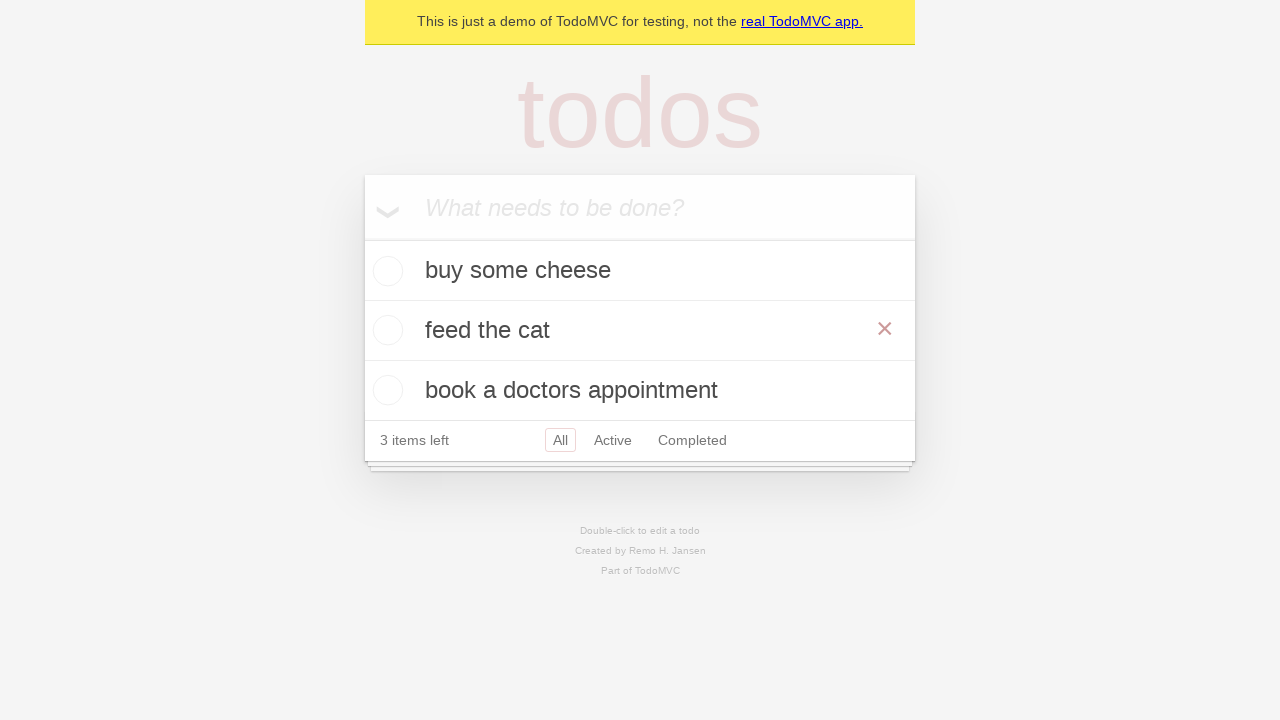